Tests drag and drop functionality on the jQuery UI droppable demo page by switching to an iframe and dragging an element onto a droppable target.

Starting URL: http://jqueryui.com/demos/droppable/

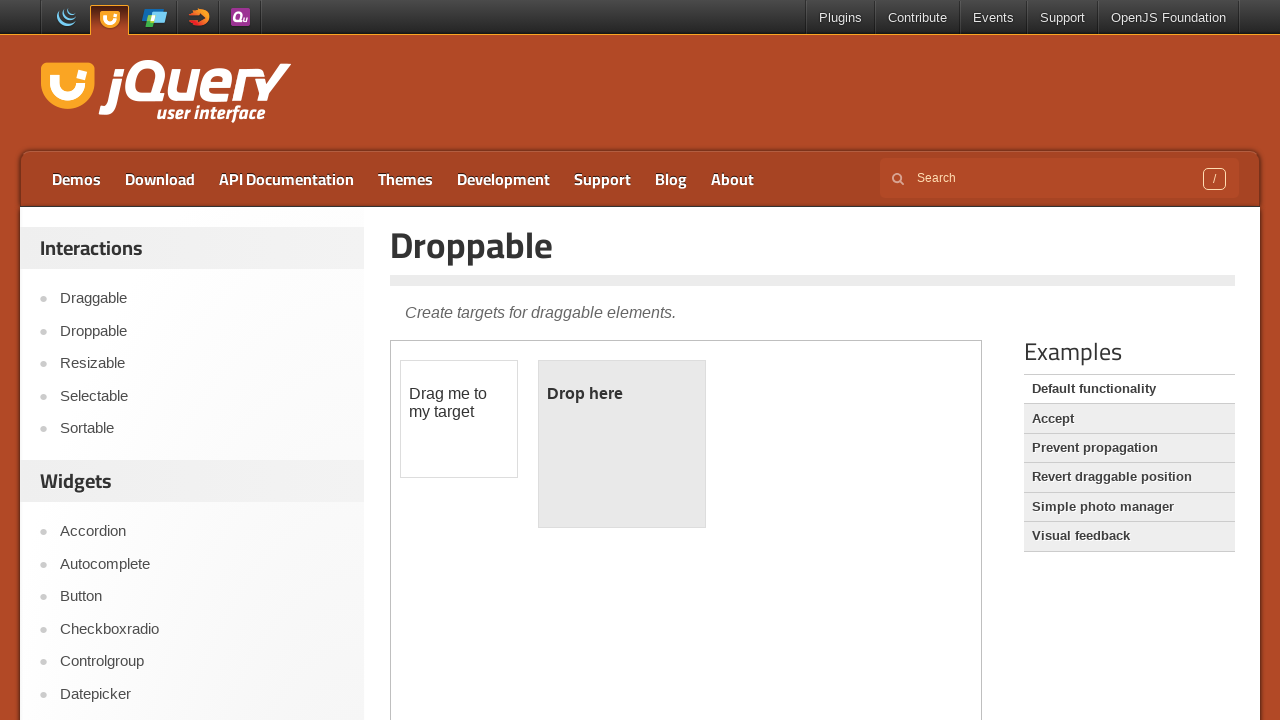

Located all iframes on the page
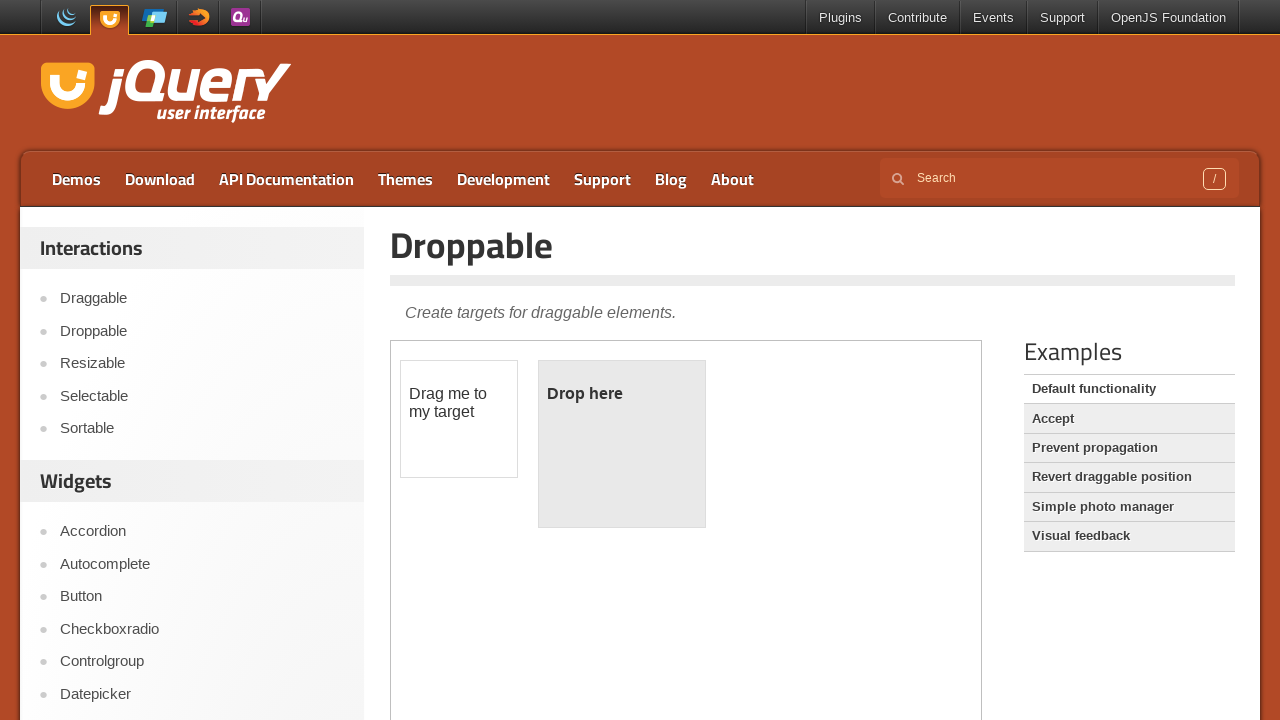

Switched to demo iframe
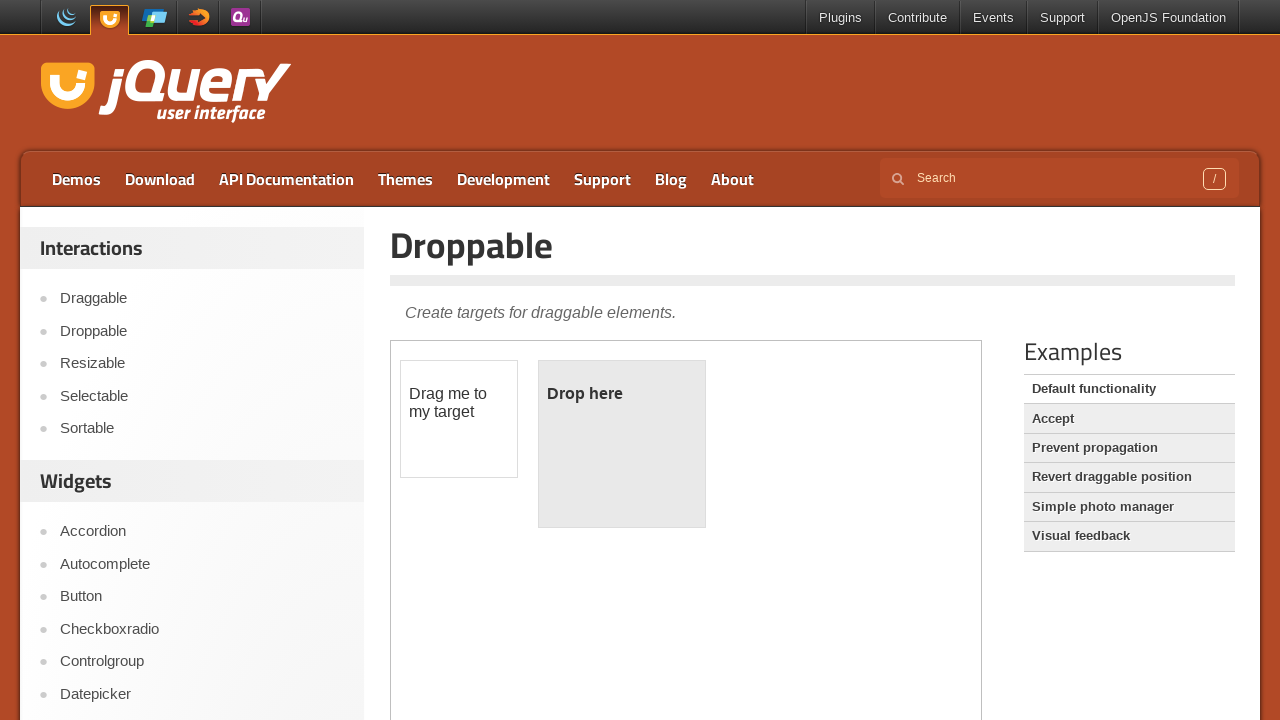

Located draggable element within iframe
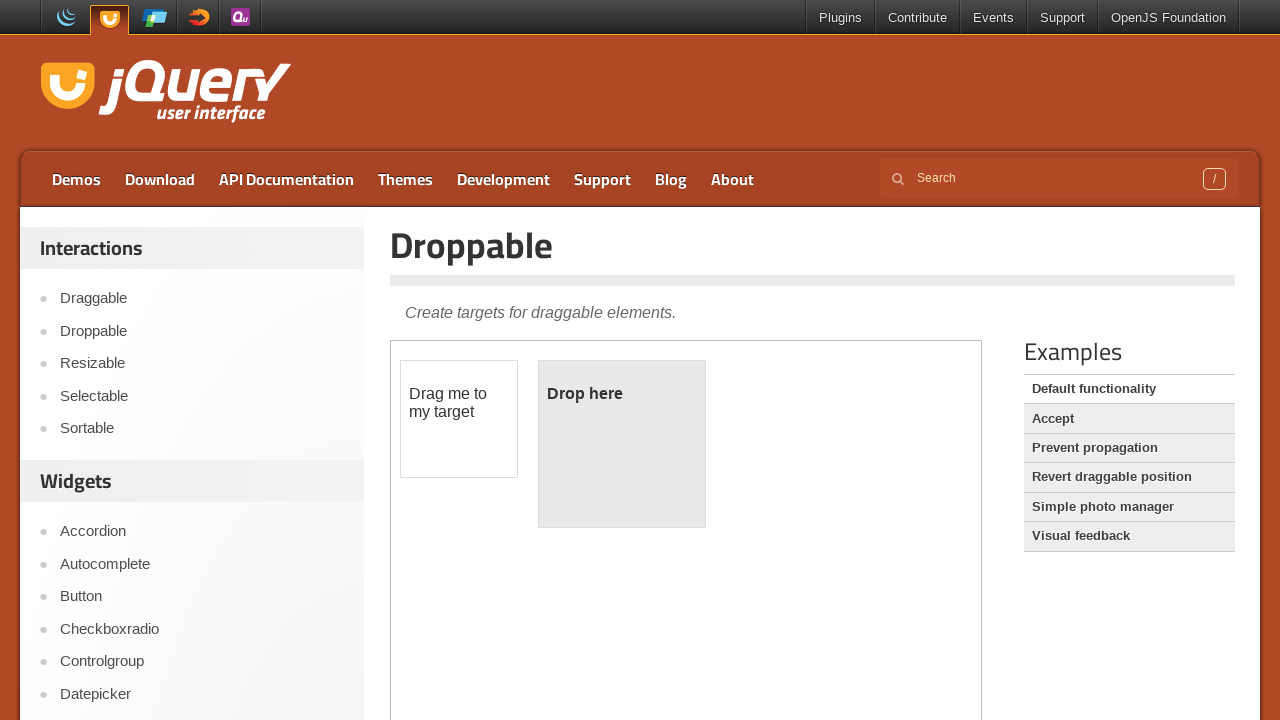

Located droppable element within iframe
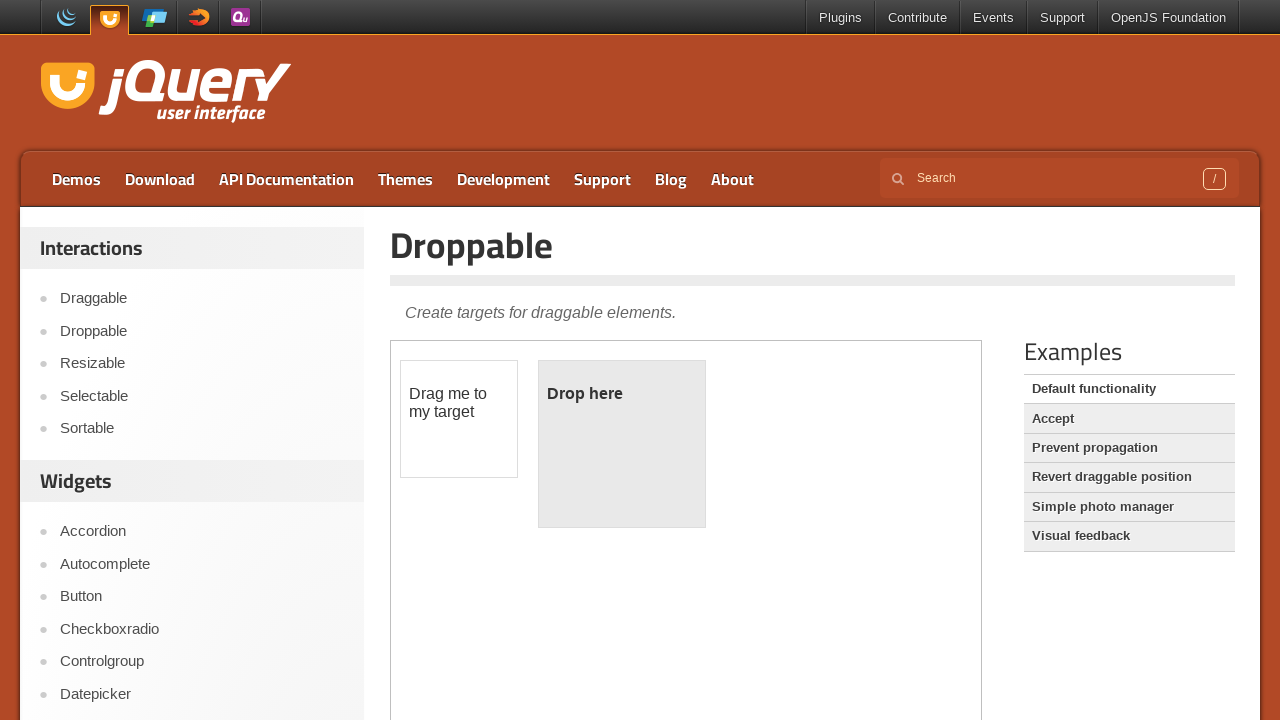

Draggable element became visible
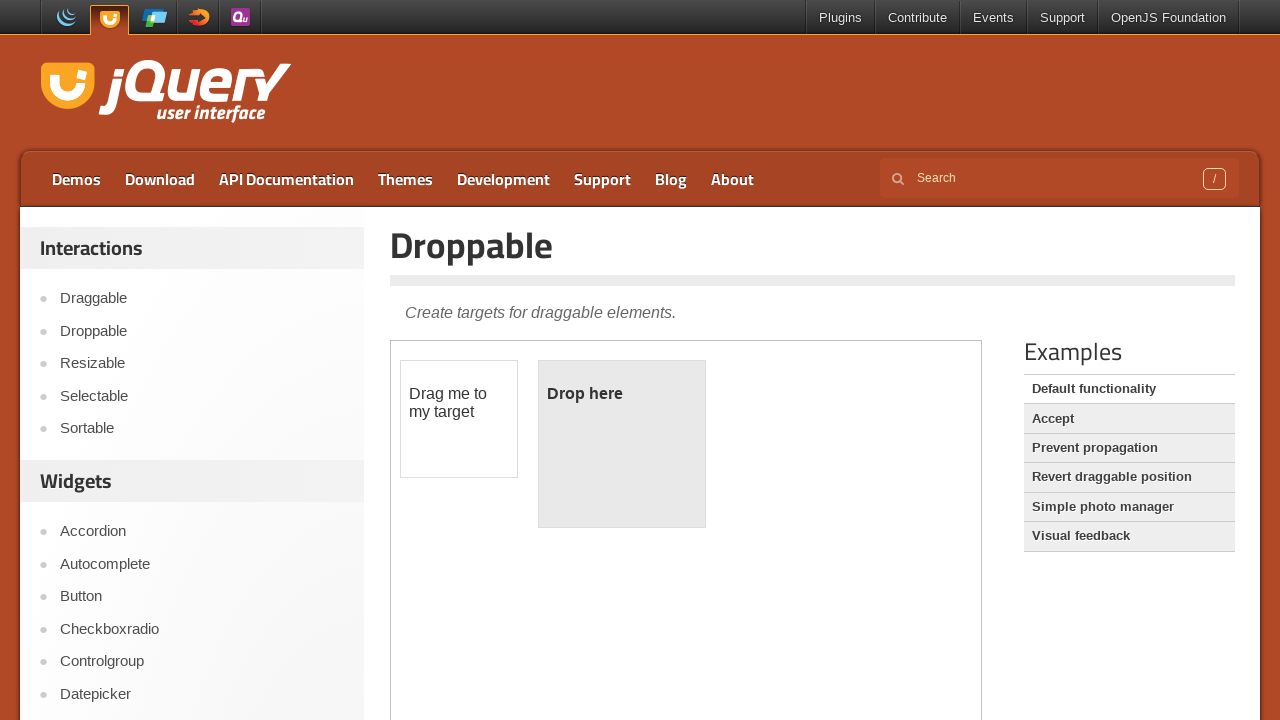

Droppable element became visible
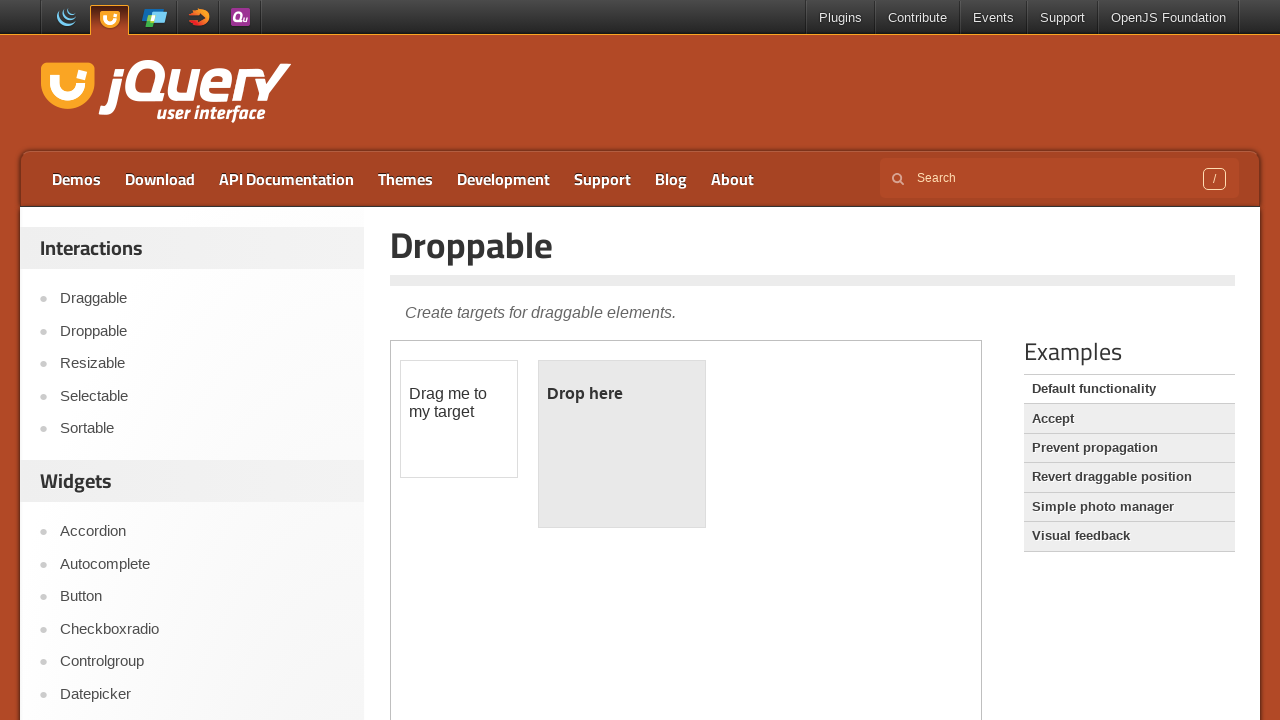

Dragged draggable element onto droppable target at (622, 444)
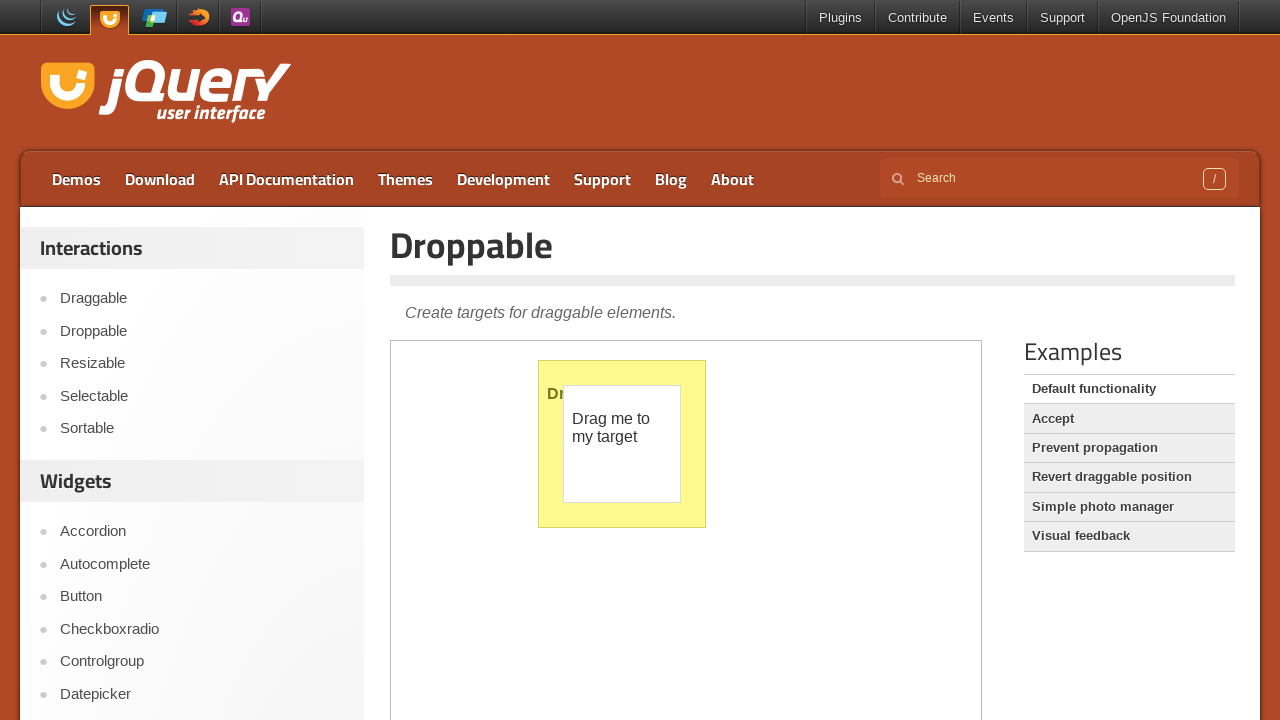

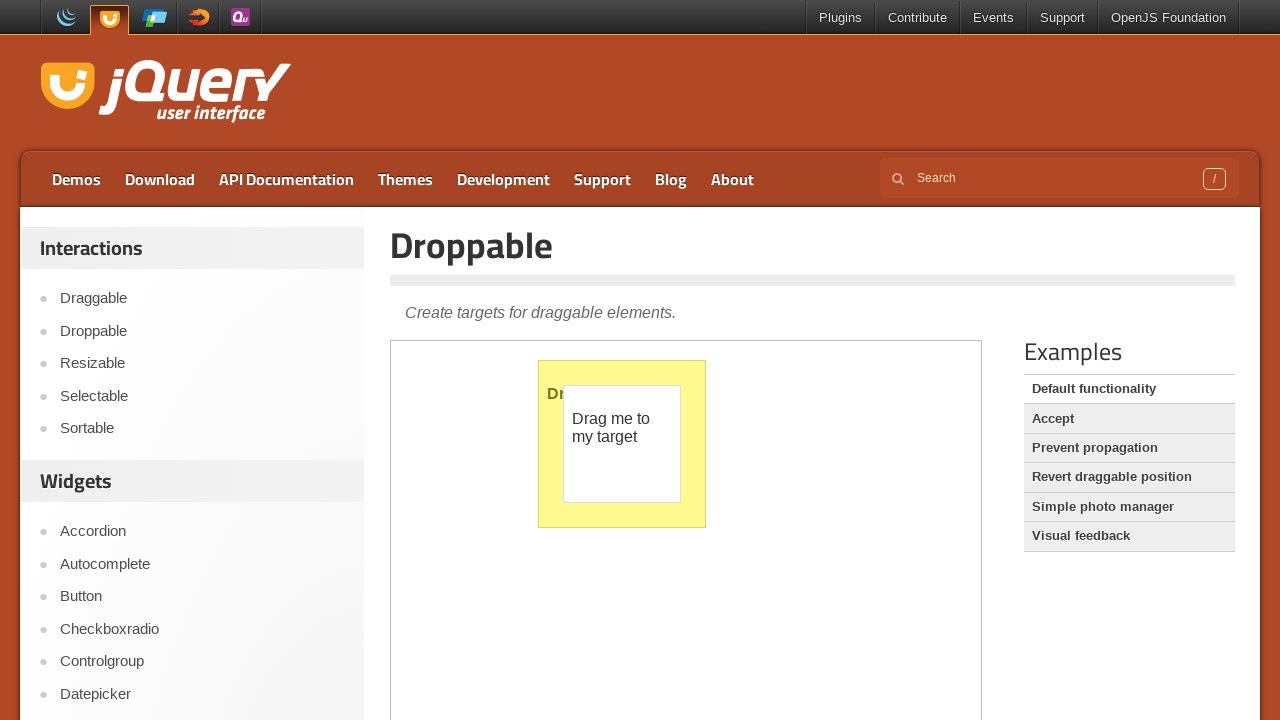